Tests dropdown selection and verifies the meter updates accordingly.

Starting URL: https://seleniumbase.io/demo_page

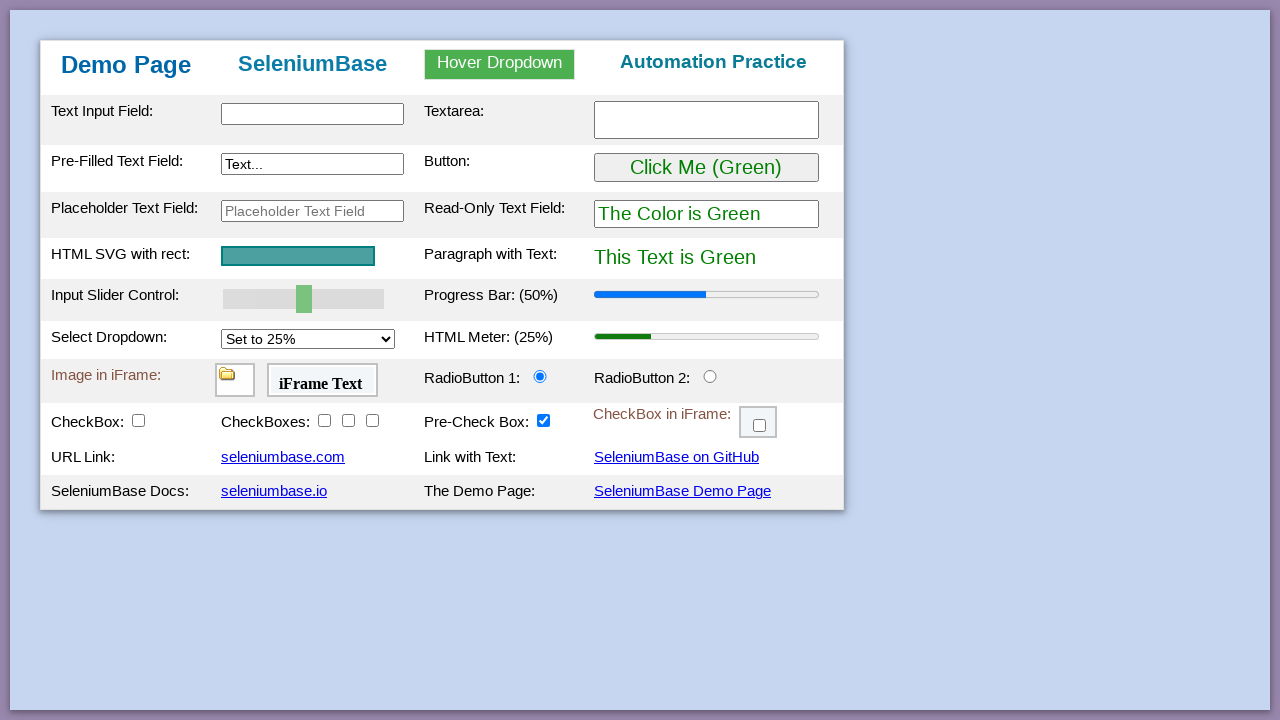

Demo page loaded - table body element found
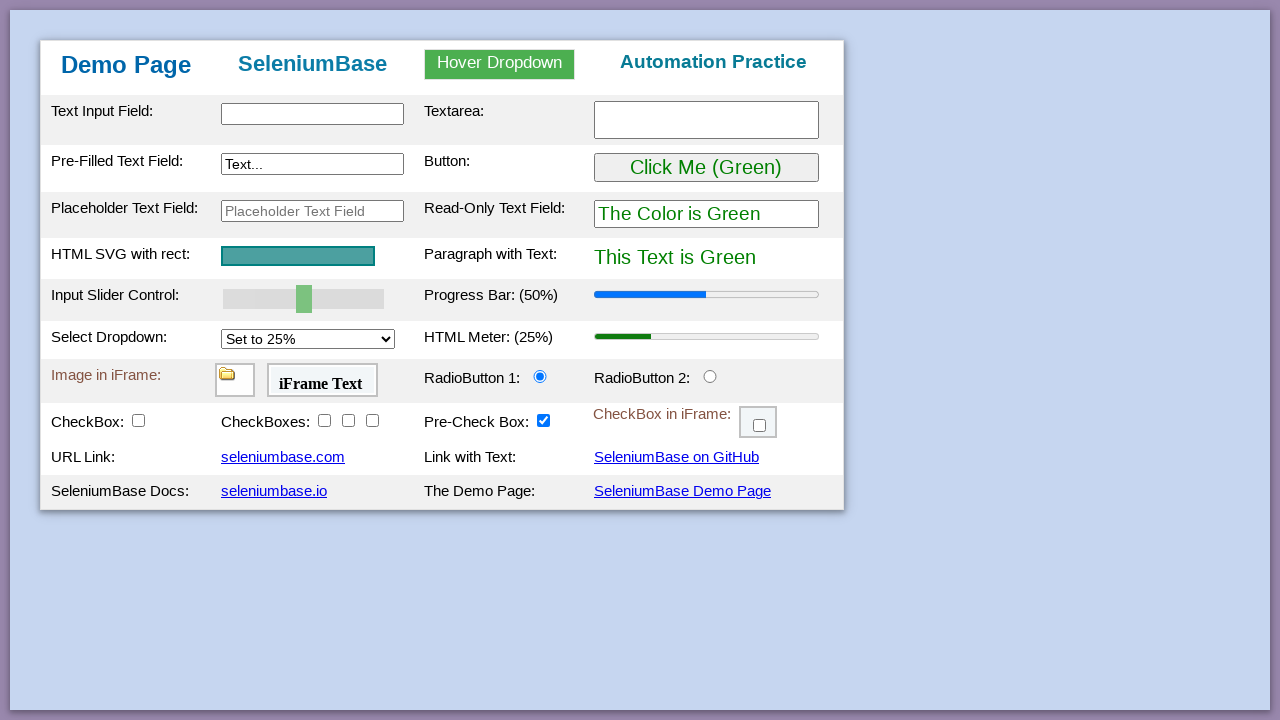

Selected 'Set to 75%' from dropdown menu on #mySelect
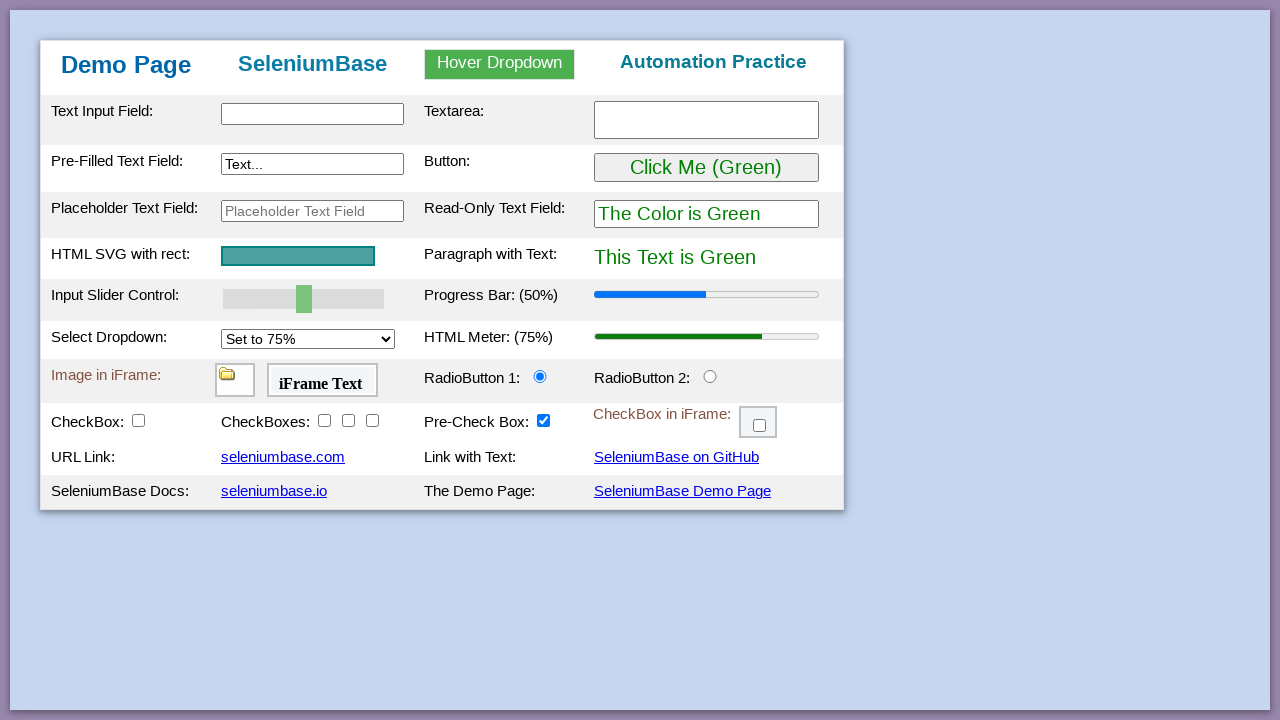

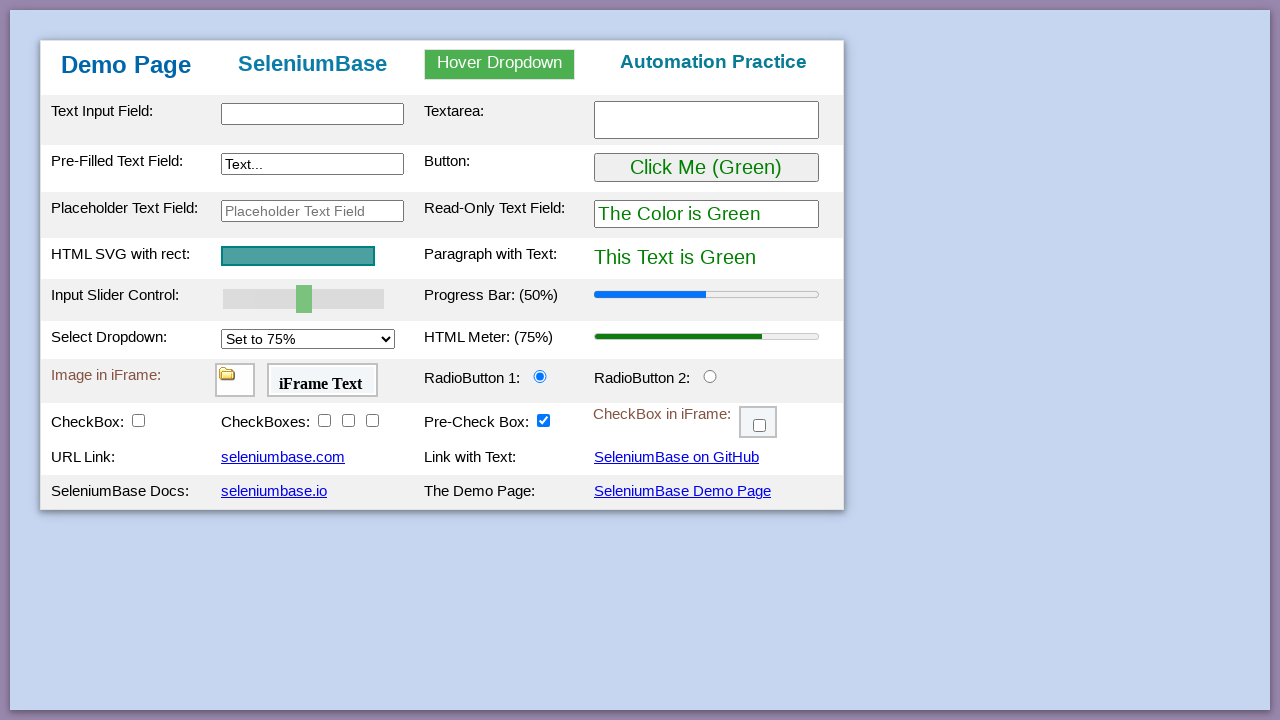